Creates a simple paste on Pastebin with text content, sets expiration to 10 minutes, and submits the form with a custom title.

Starting URL: https://pastebin.com

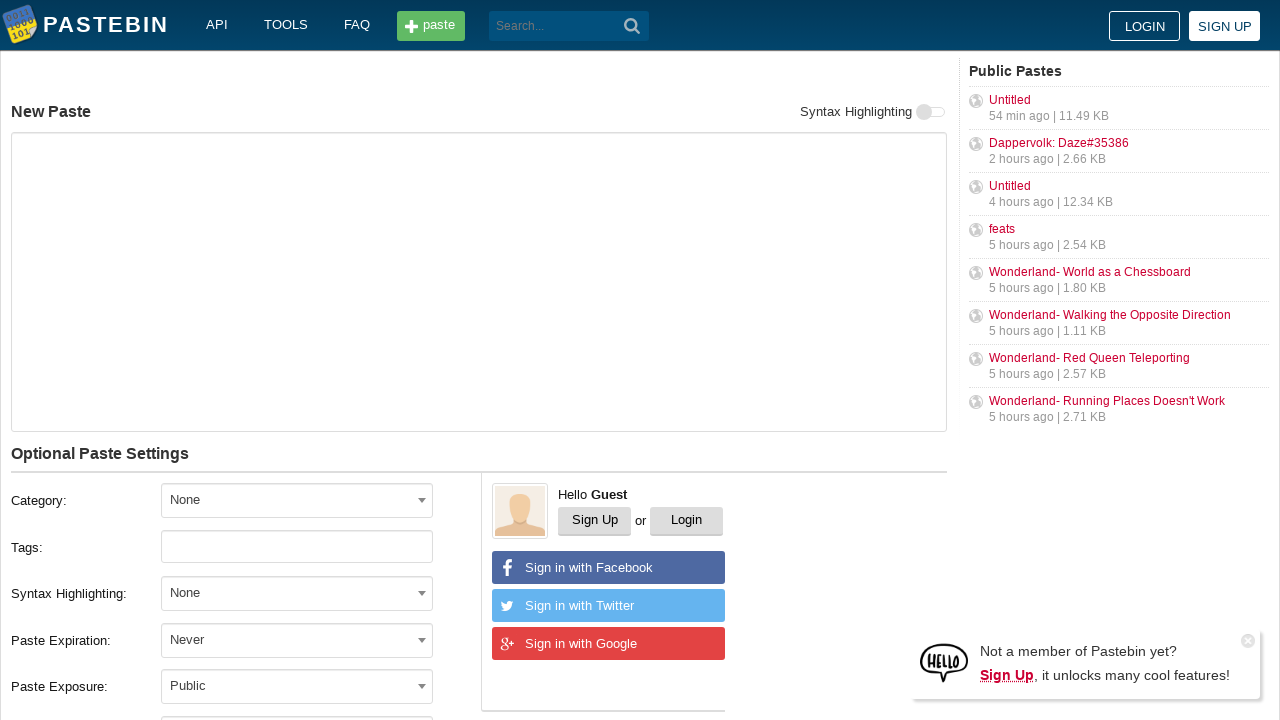

Filled paste content with 'Hello from WebDriver' on #postform-text
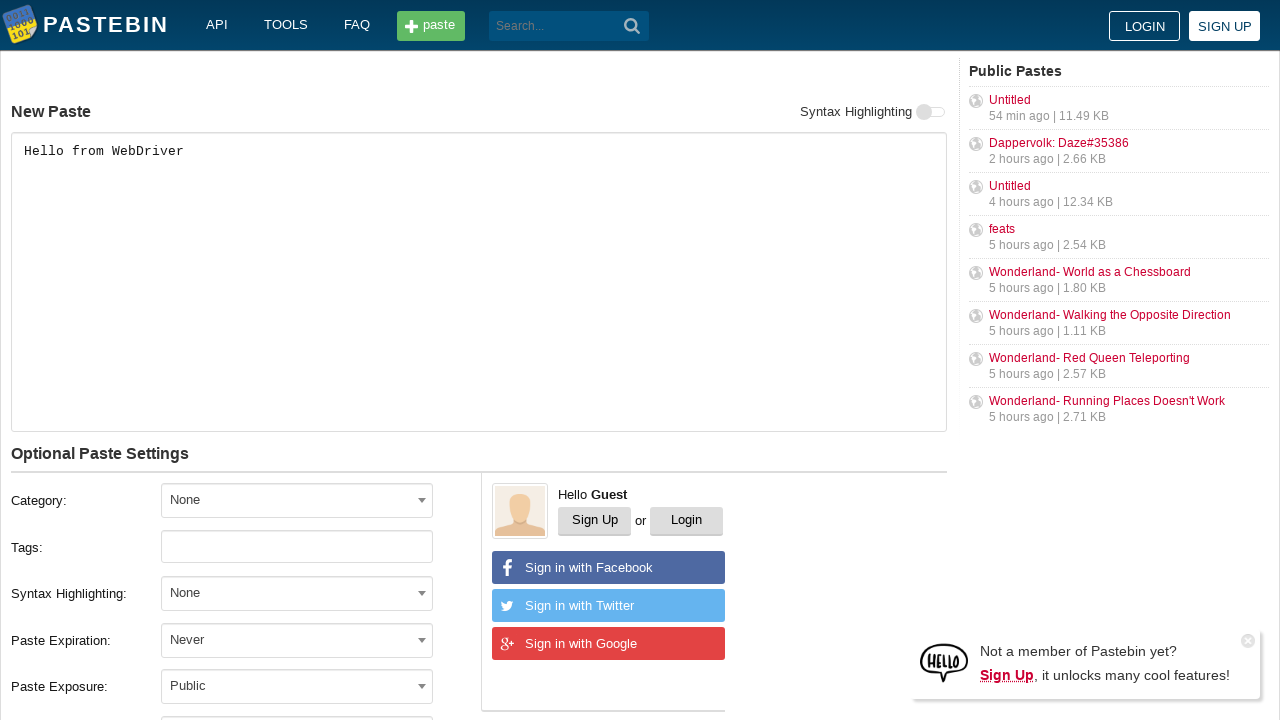

Clicked expiration dropdown at (297, 640) on #select2-postform-expiration-container
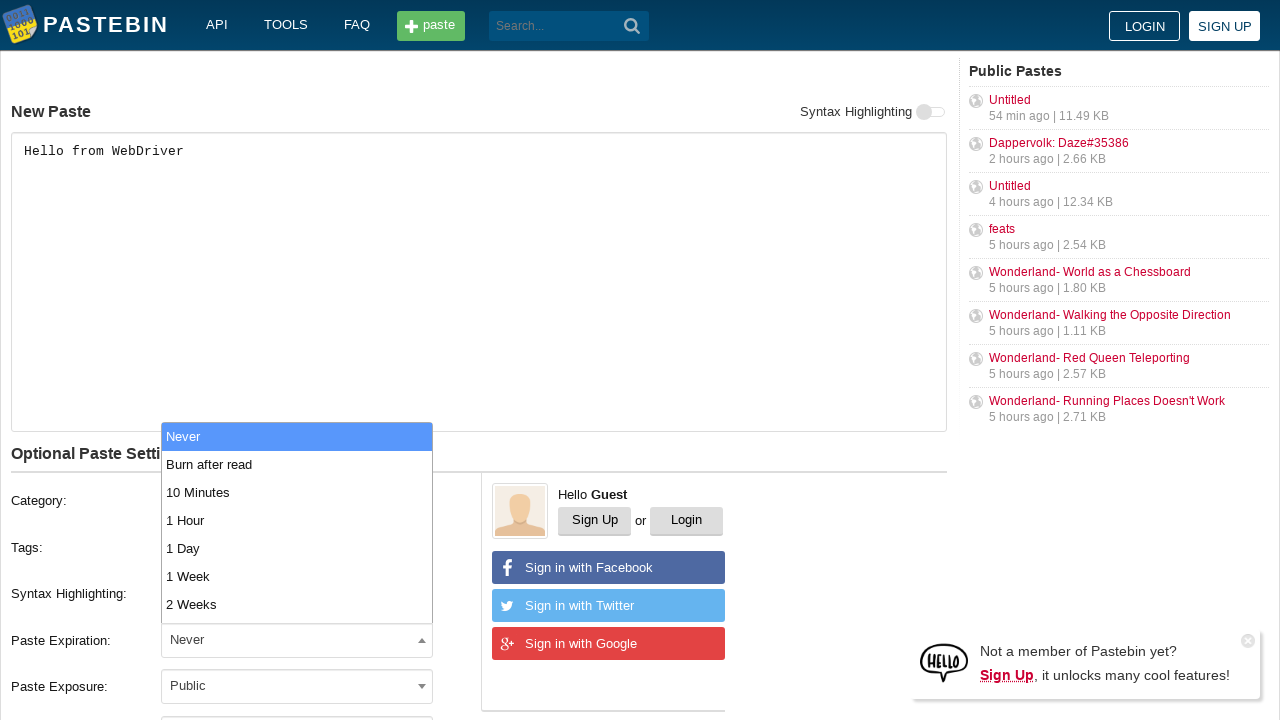

Selected '10 Minutes' from expiration dropdown at (297, 492) on xpath=//li[text()='10 Minutes']
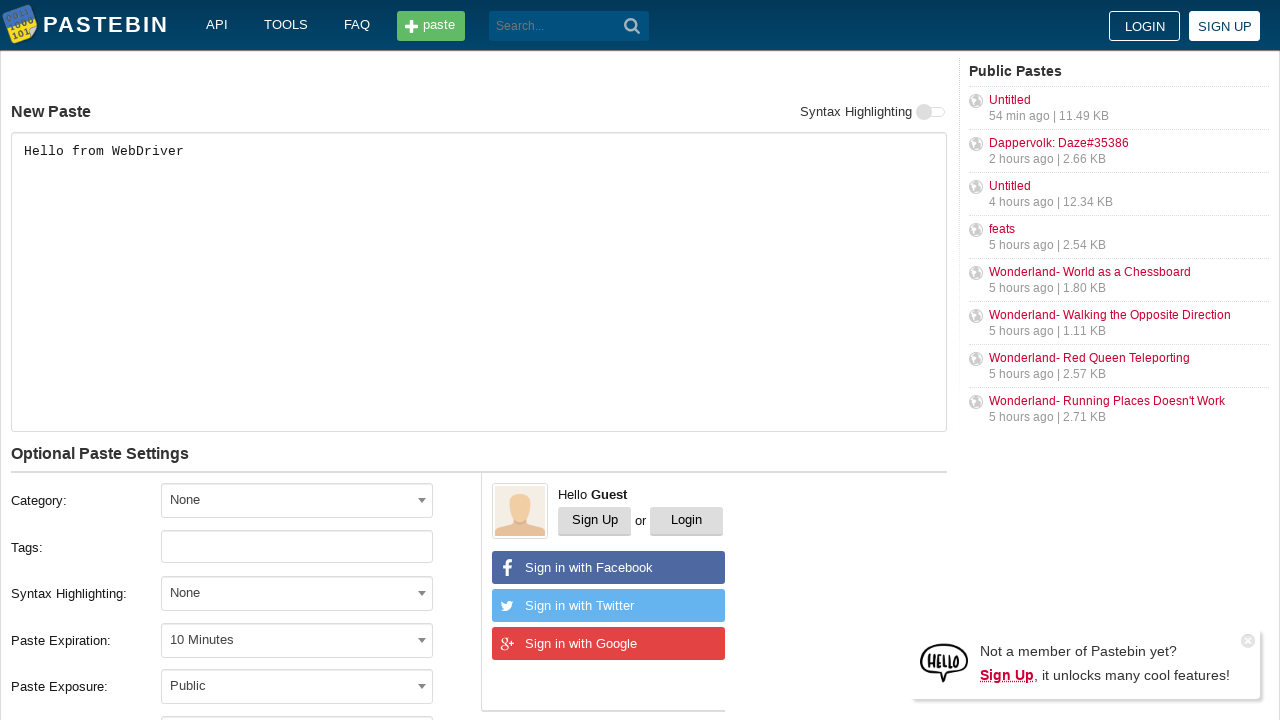

Filled paste title with 'helloweb' on #postform-name
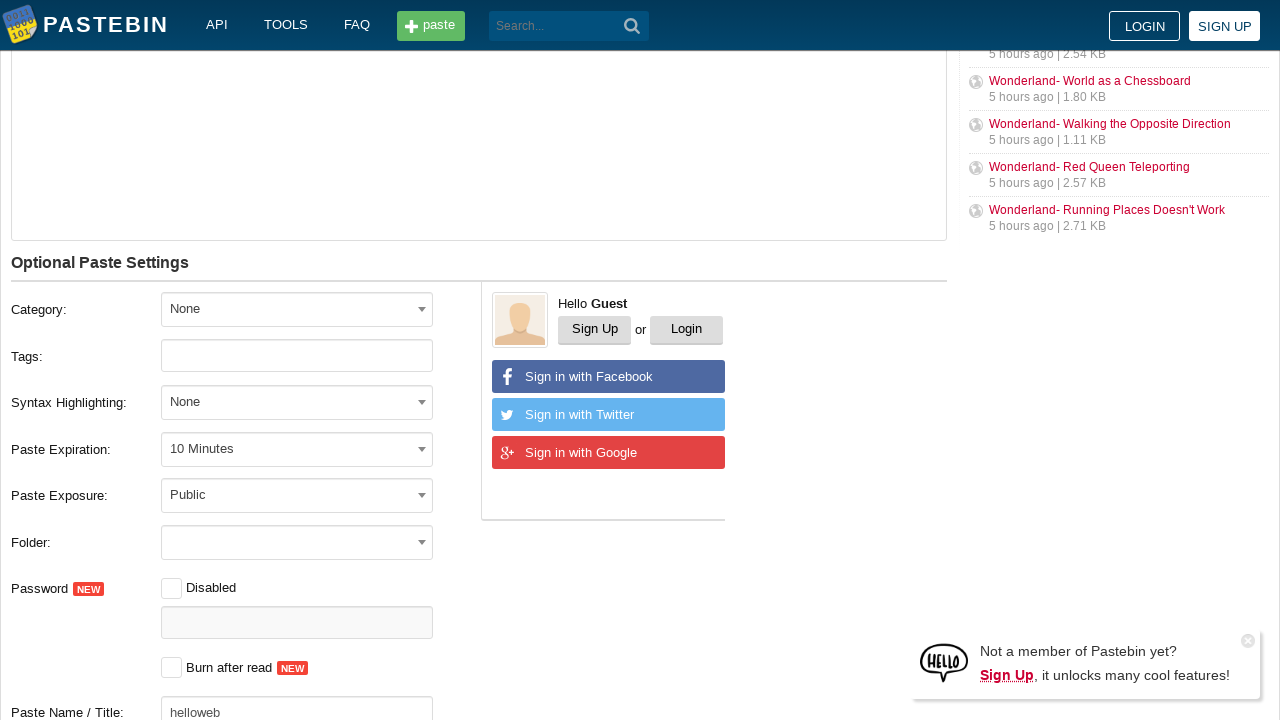

Clicked submit button to create paste at (240, 400) on button.btn.-big
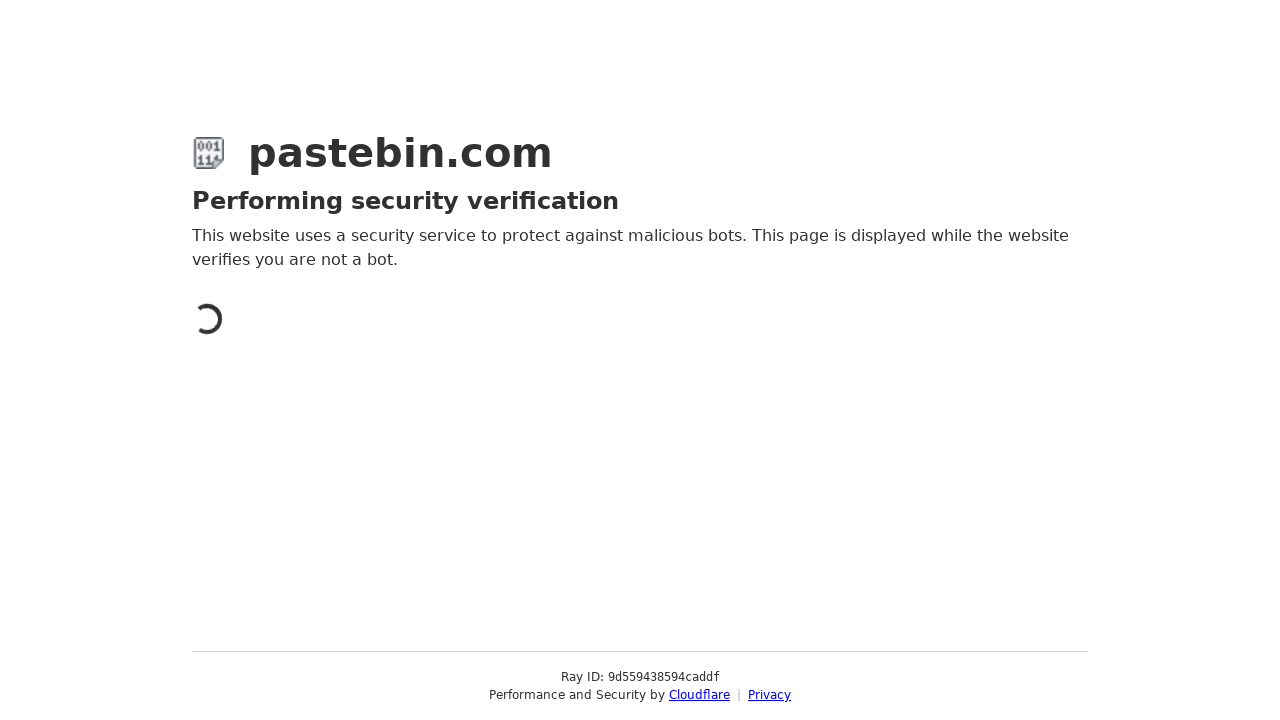

Paste submitted and page loaded successfully
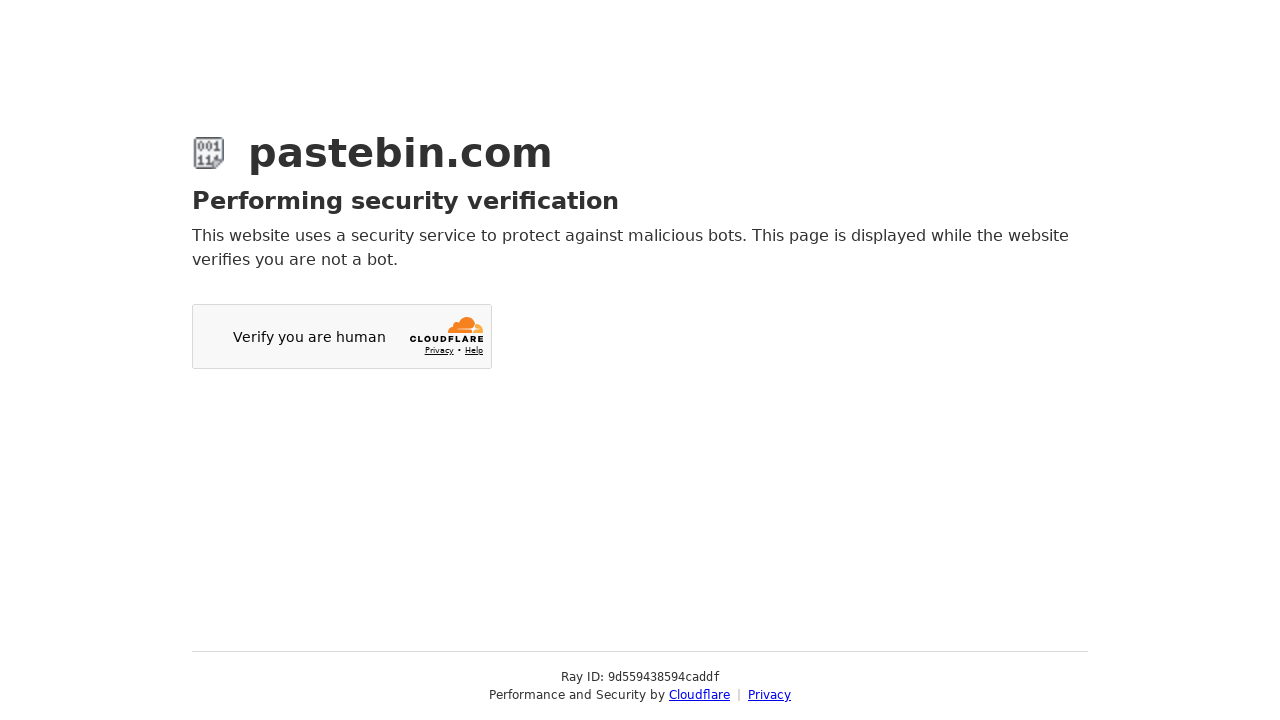

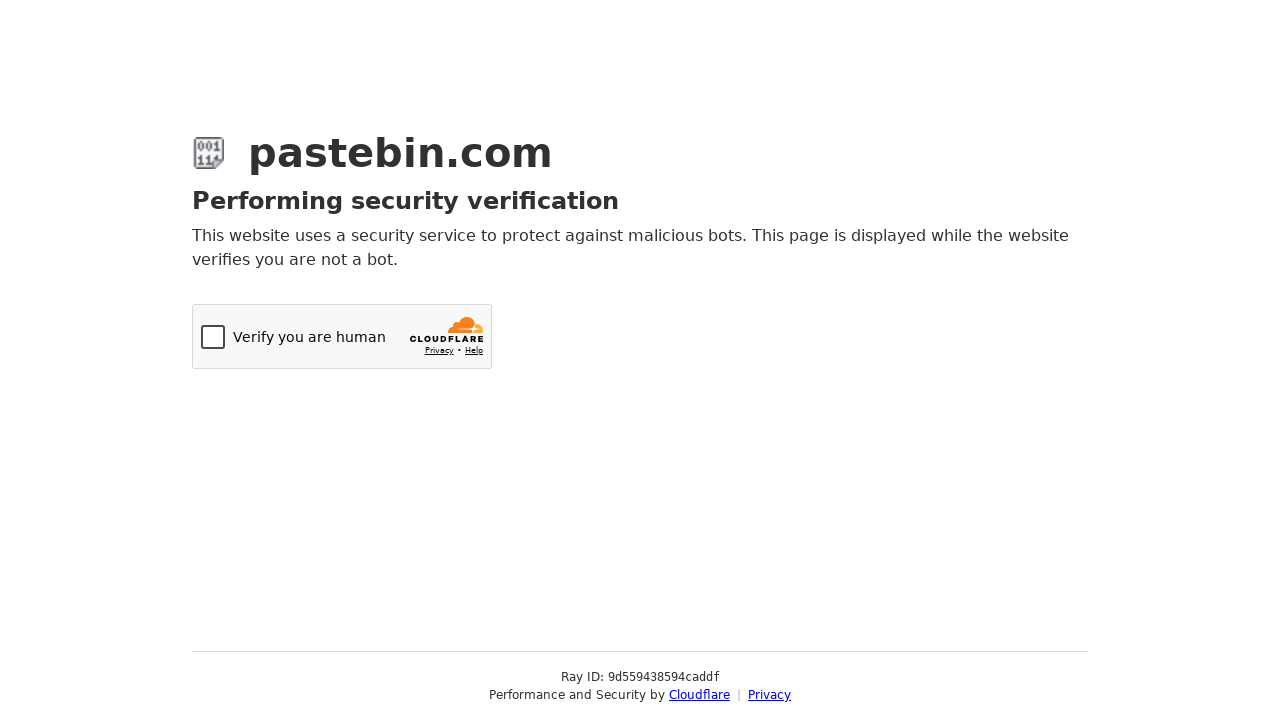